Tests checkbox functionality by navigating to the Checkboxes page, selecting the first checkbox if not already selected, and unselecting the second checkbox if selected, then verifying the final states.

Starting URL: https://the-internet.herokuapp.com/

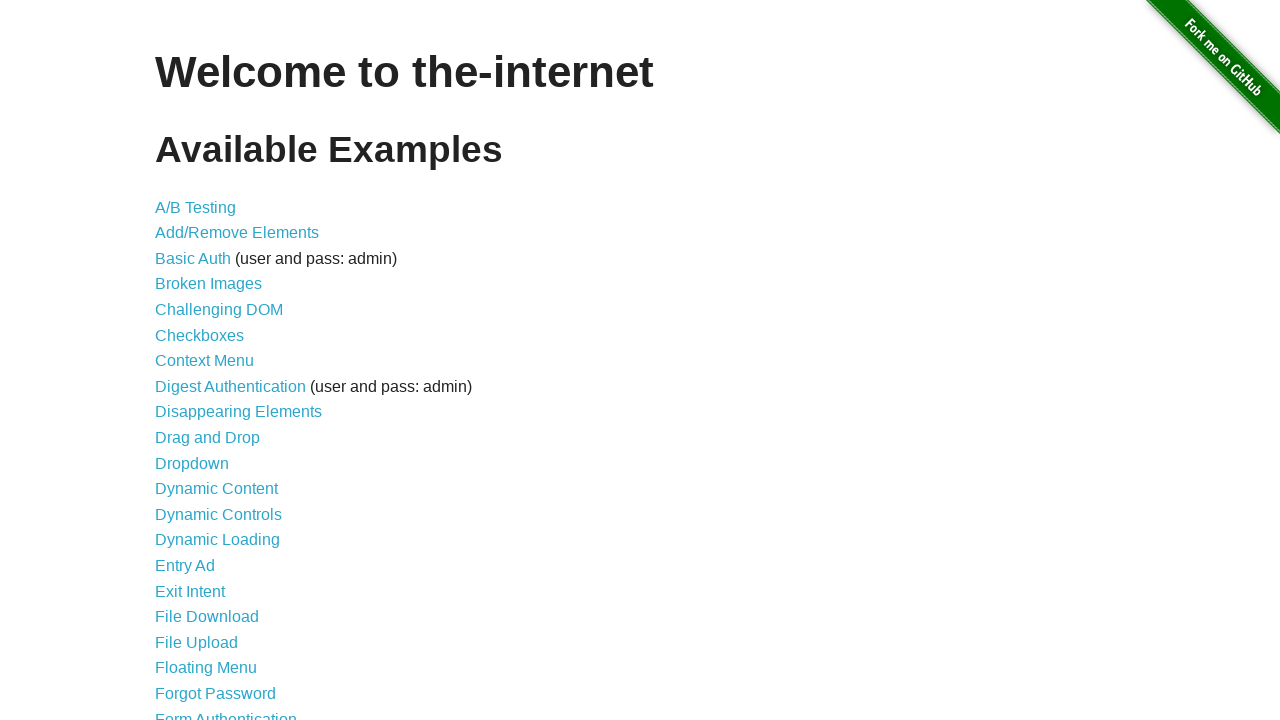

Clicked on Checkboxes link to navigate to checkboxes page at (200, 335) on text=Checkboxes
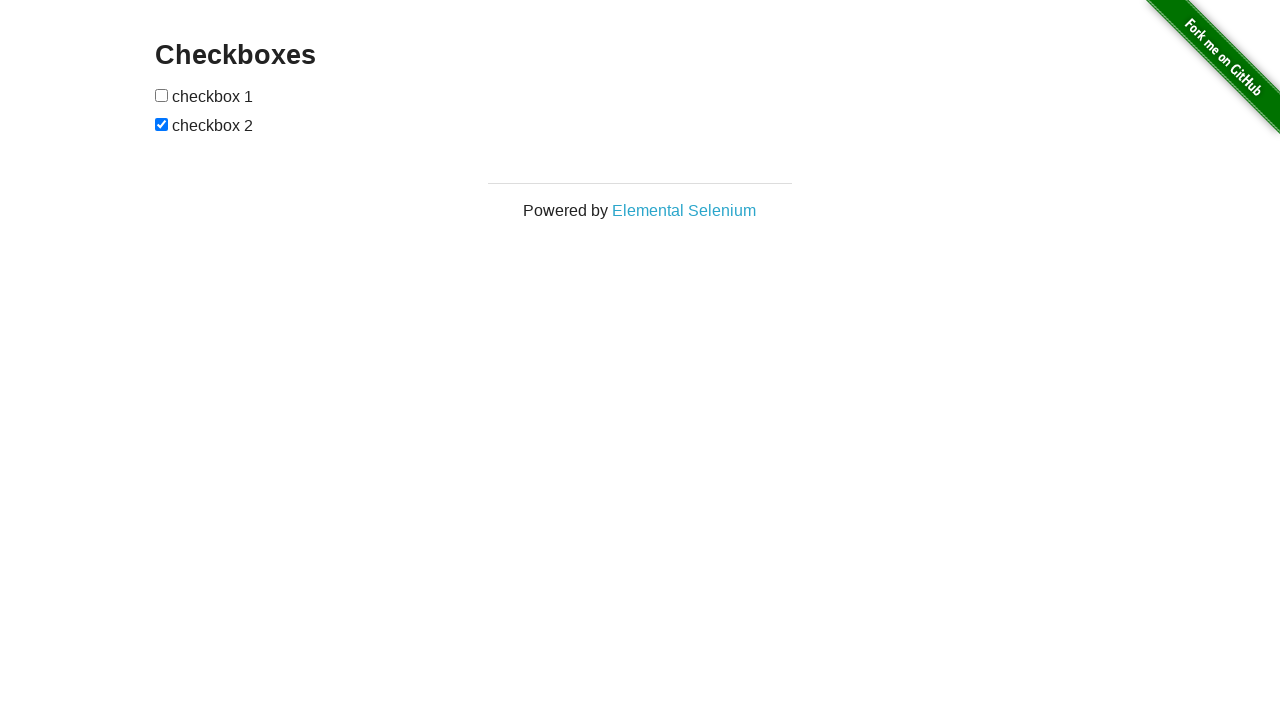

Waited for checkboxes to be visible
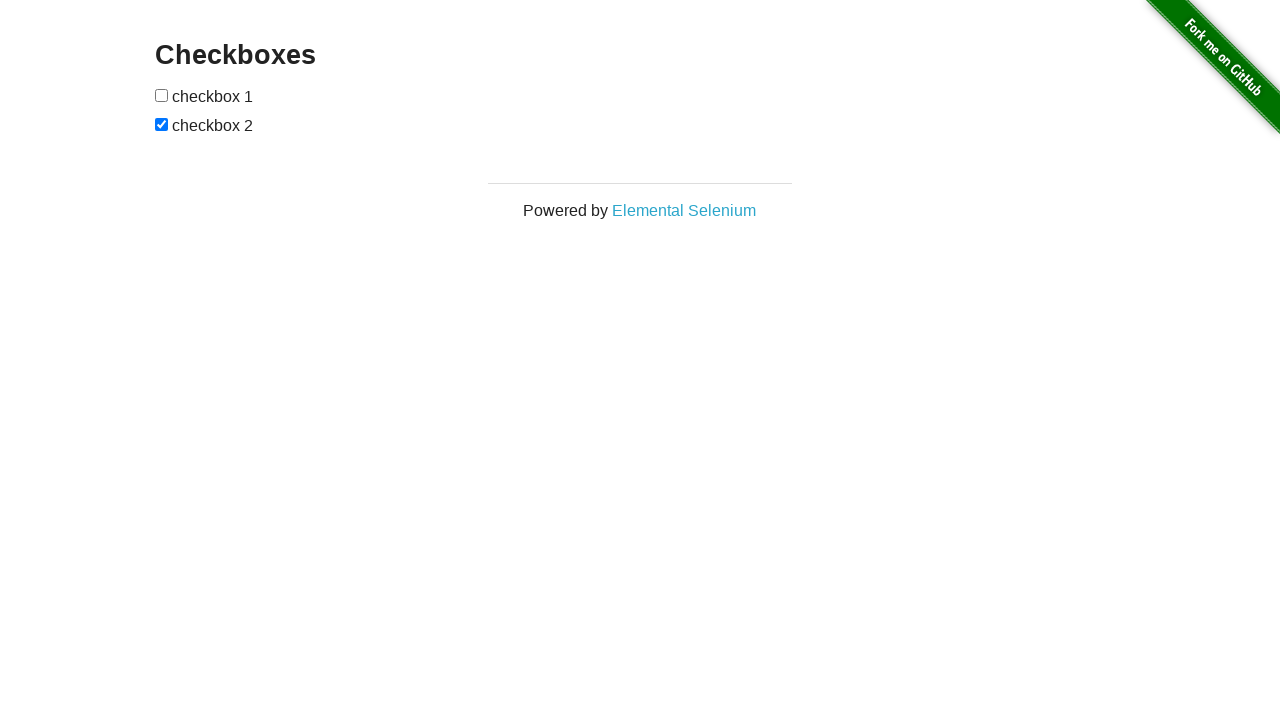

Located first checkbox element
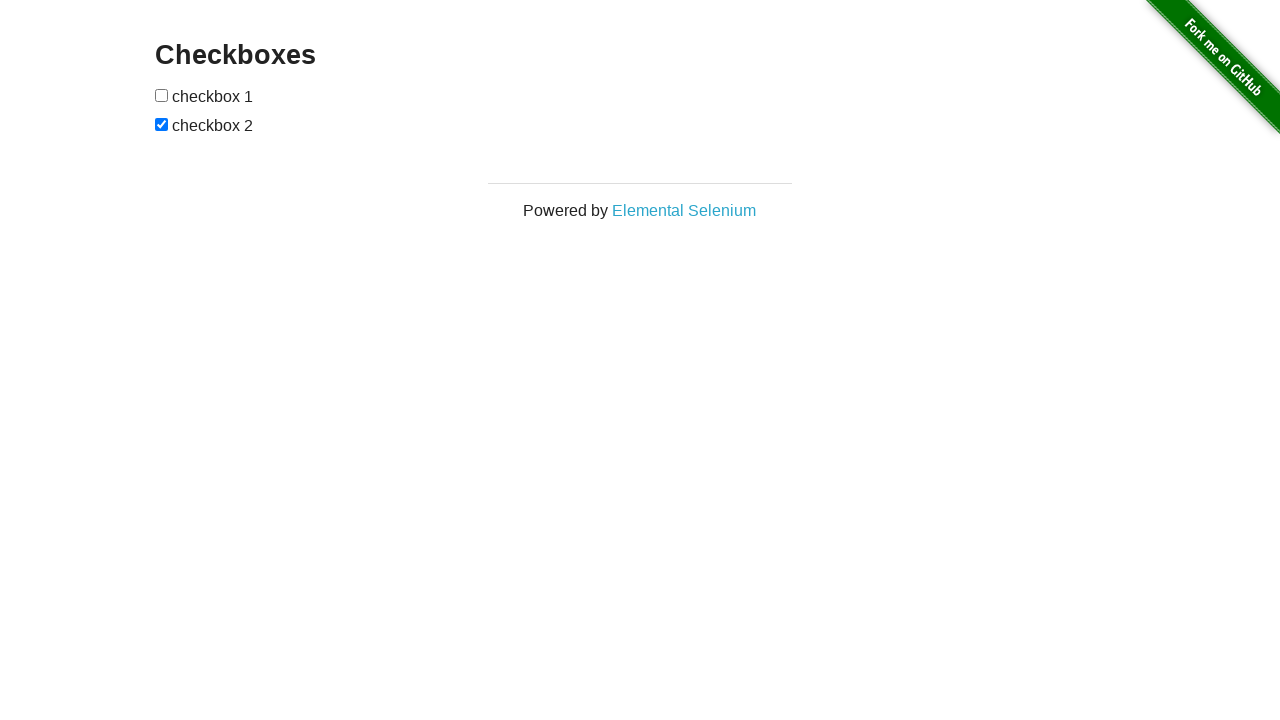

Located second checkbox element
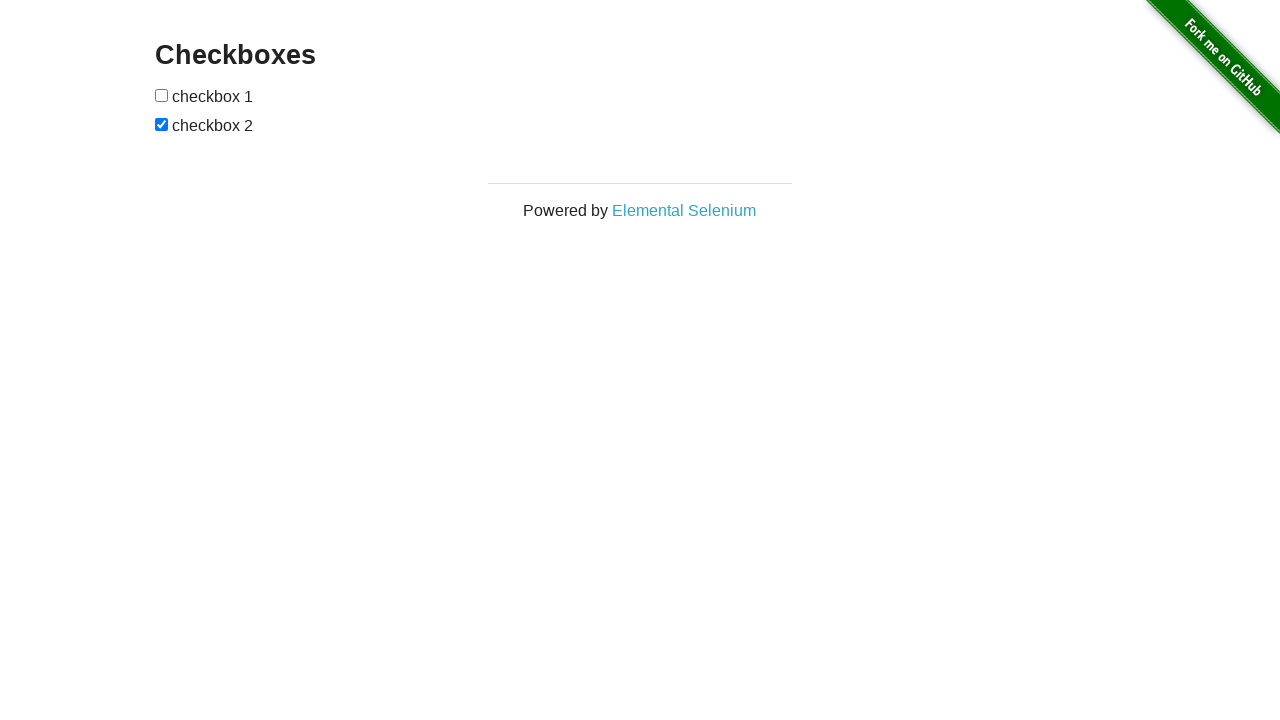

Selected first checkbox as it was not already selected at (162, 95) on (//input[@type='checkbox'])[1]
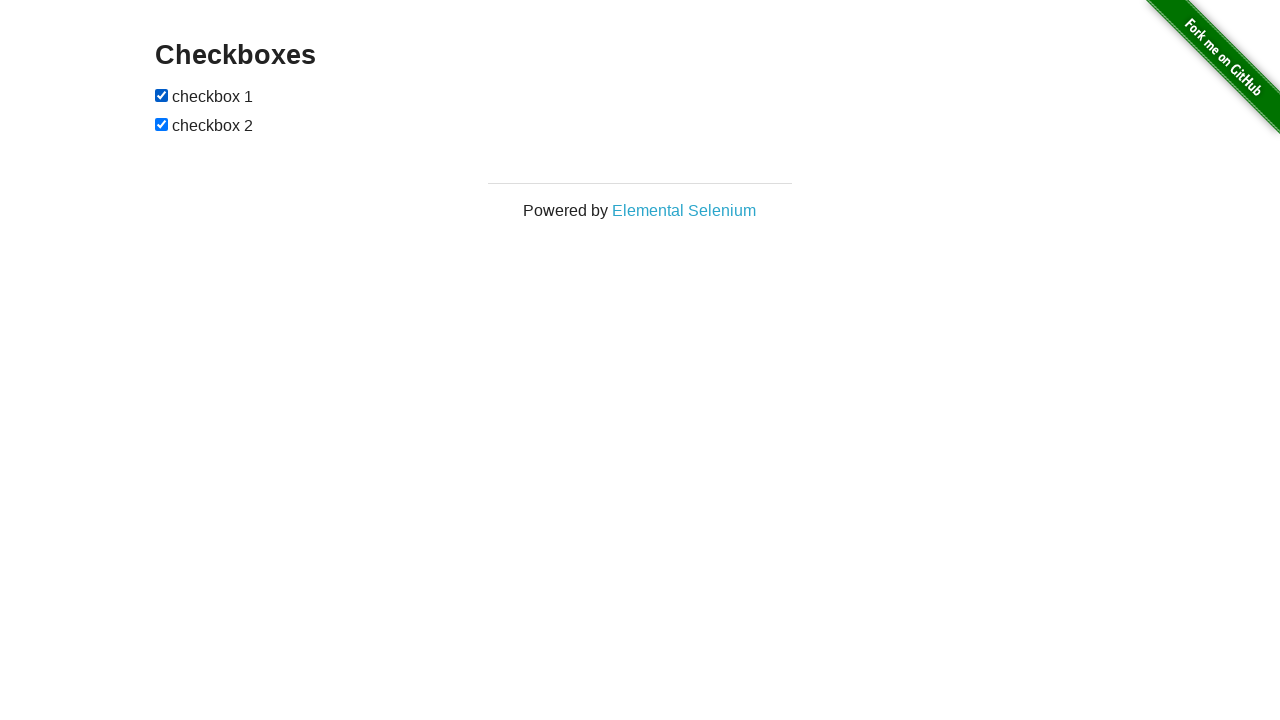

Unselected second checkbox as it was selected at (162, 124) on (//input[@type='checkbox'])[2]
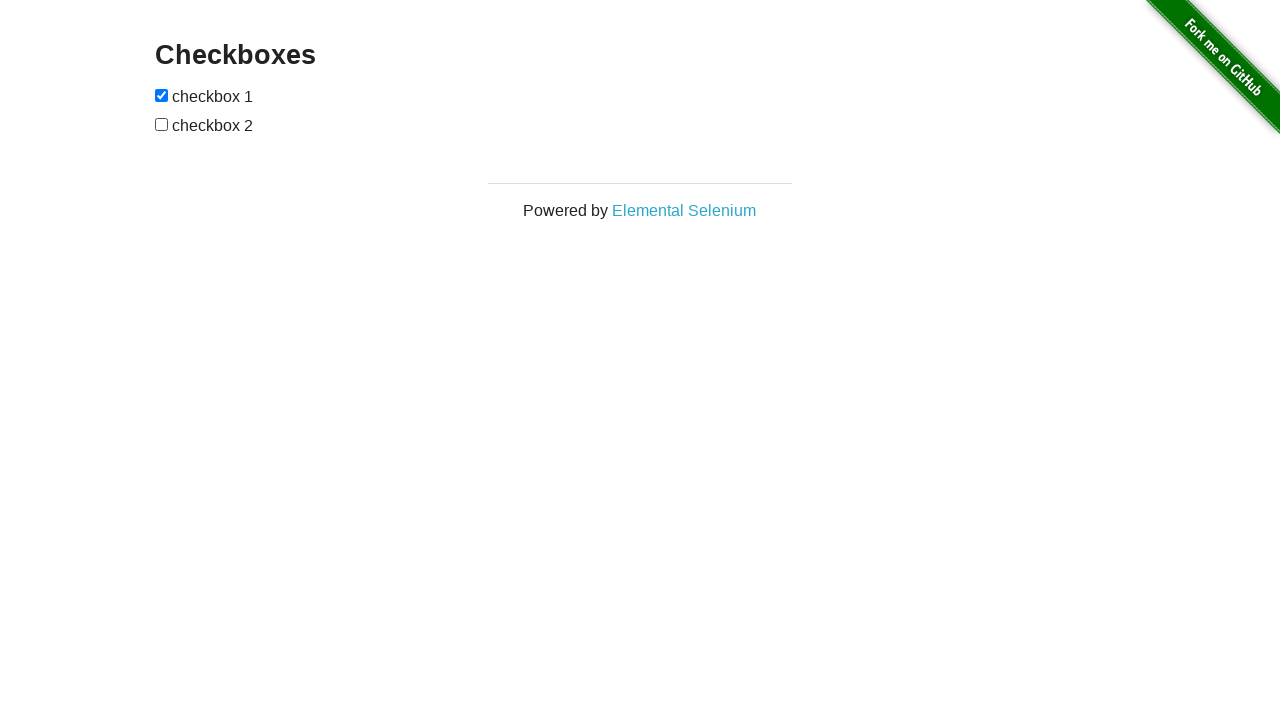

Verified that checkbox 1 is selected
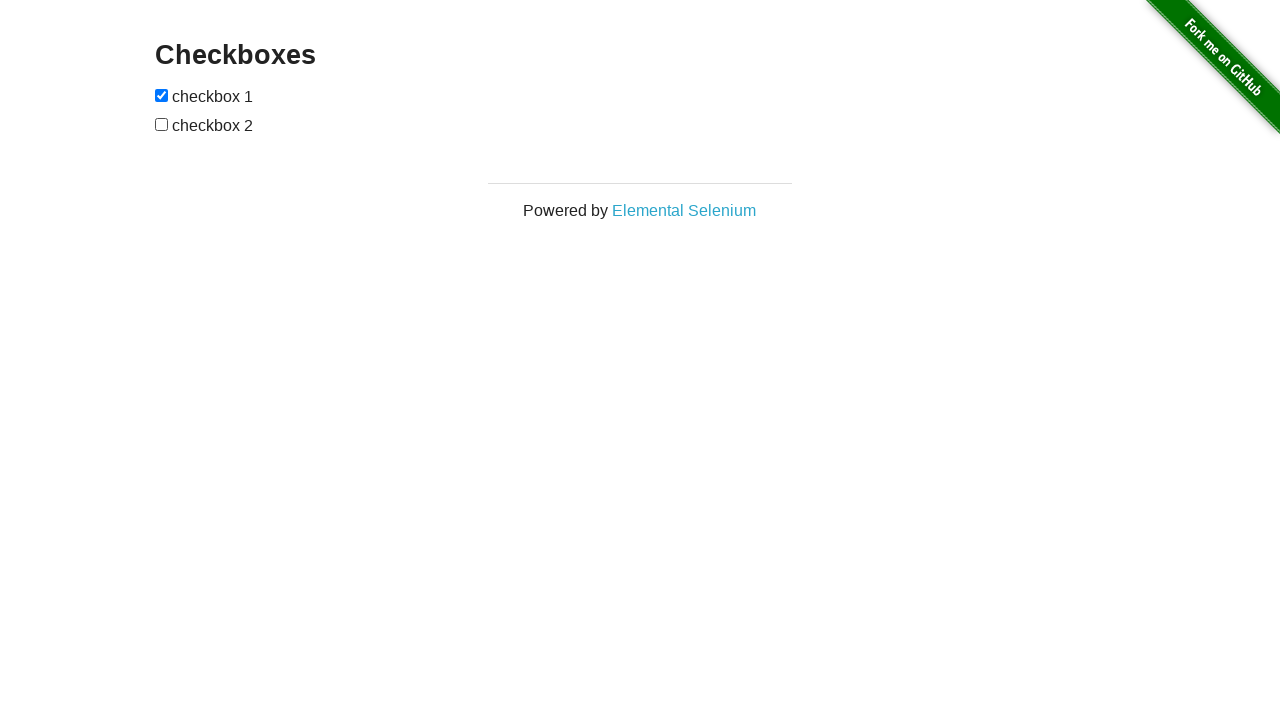

Verified that checkbox 2 is not selected
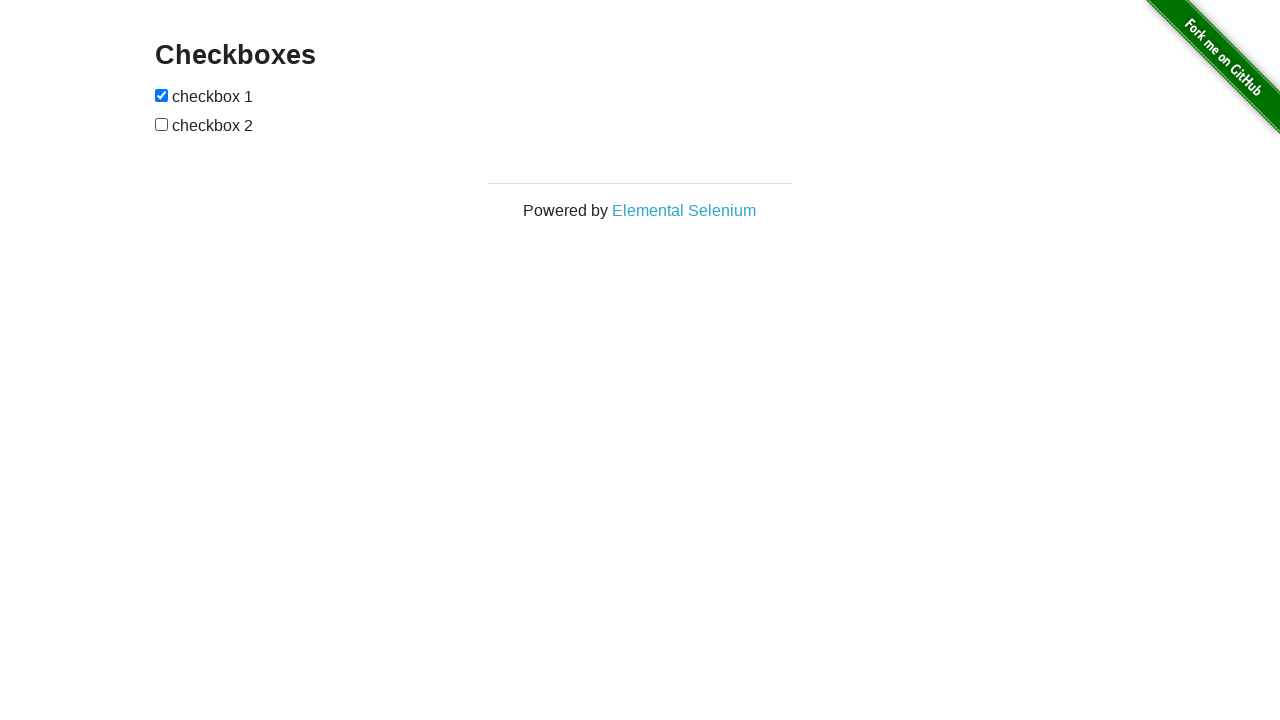

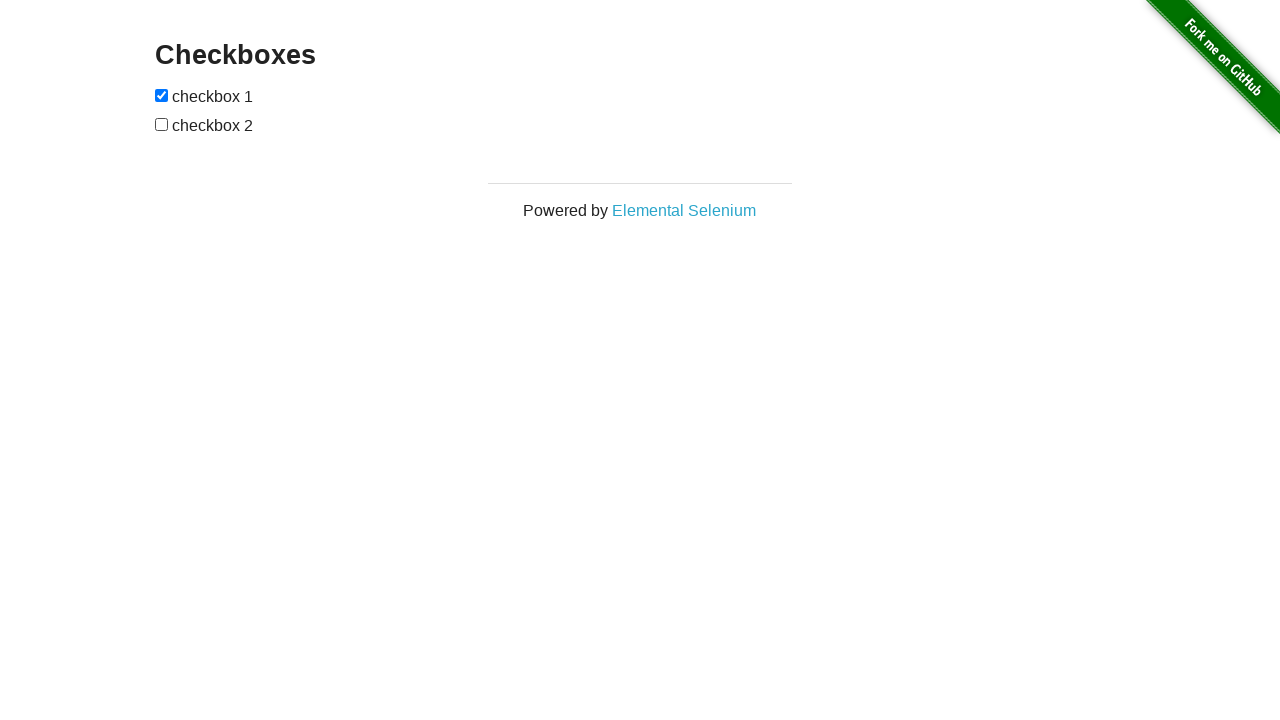